Tests a web form by entering text into a text field, clicking the submit button, and verifying the success message is displayed.

Starting URL: https://www.selenium.dev/selenium/web/web-form.html

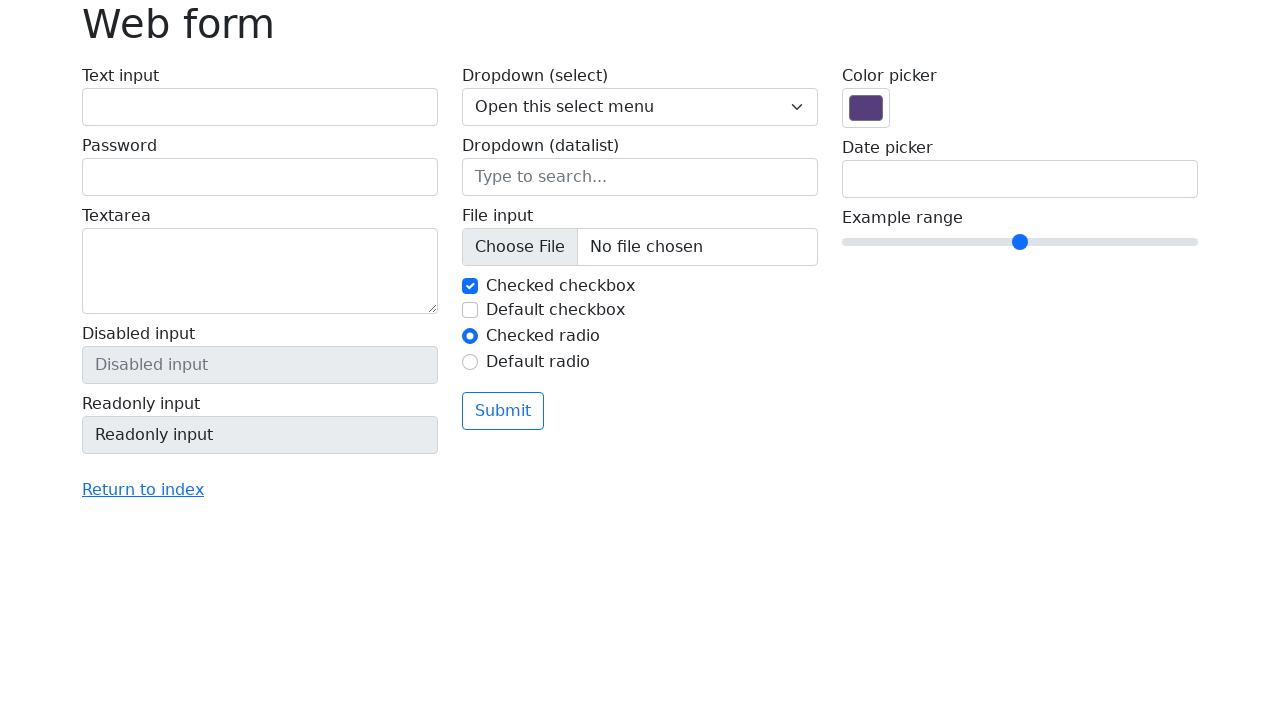

Filled text field with 'Selenium' on input[name='my-text']
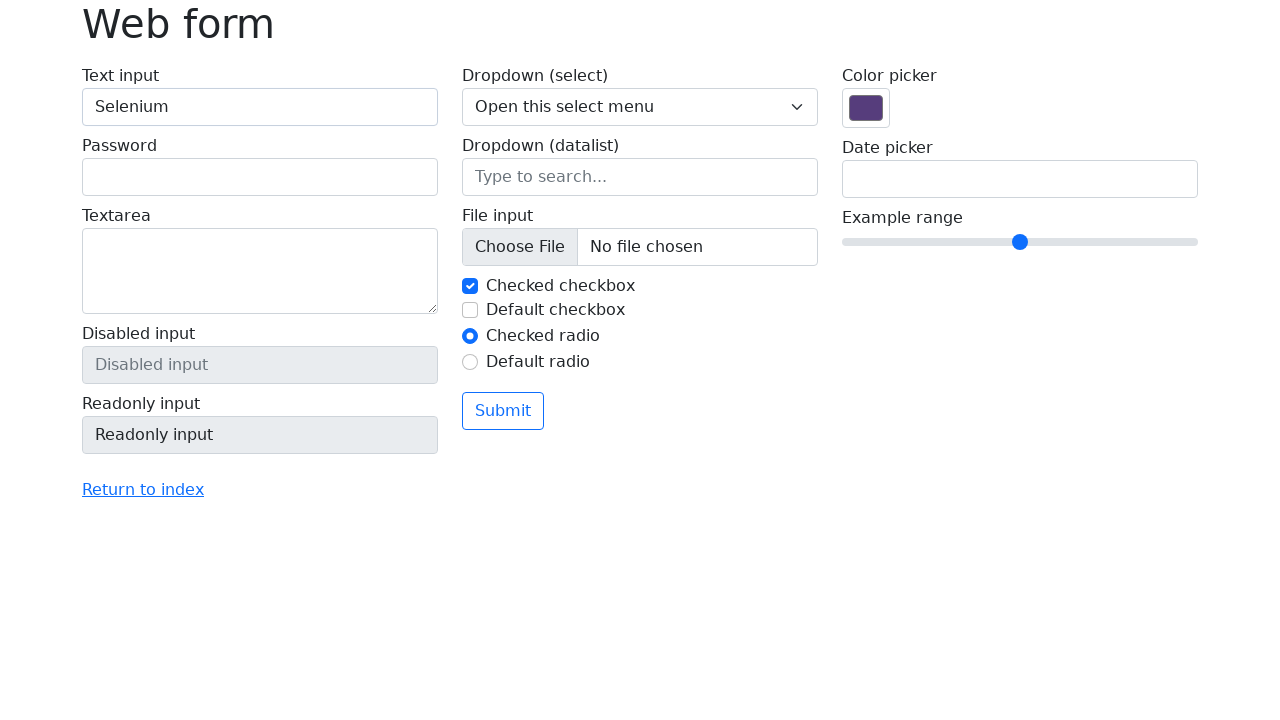

Clicked the submit button at (503, 411) on button
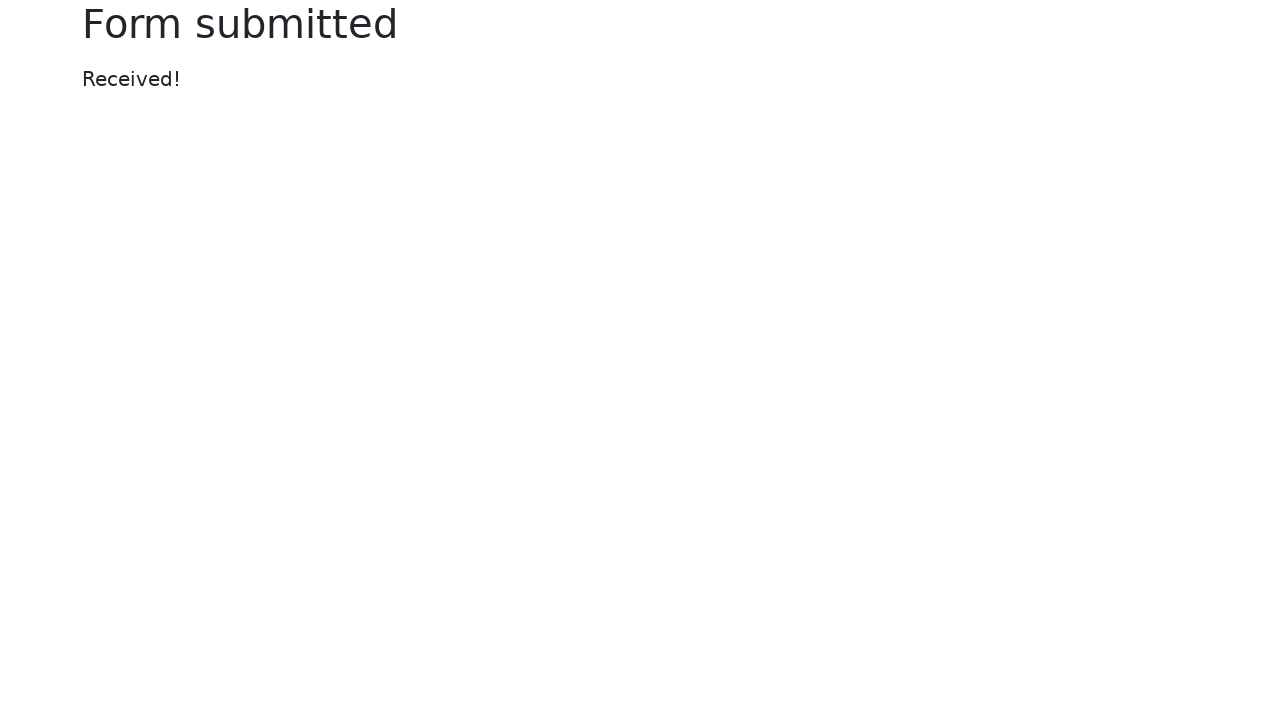

Success message element loaded
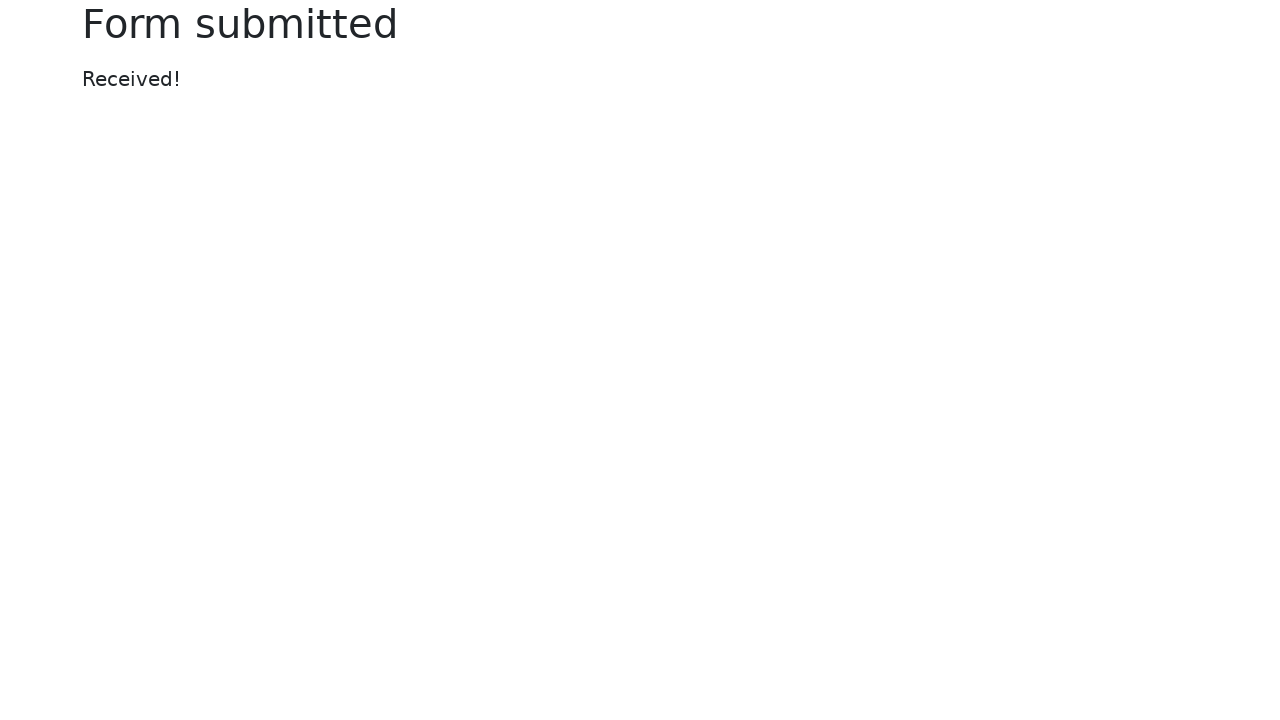

Located the success message element
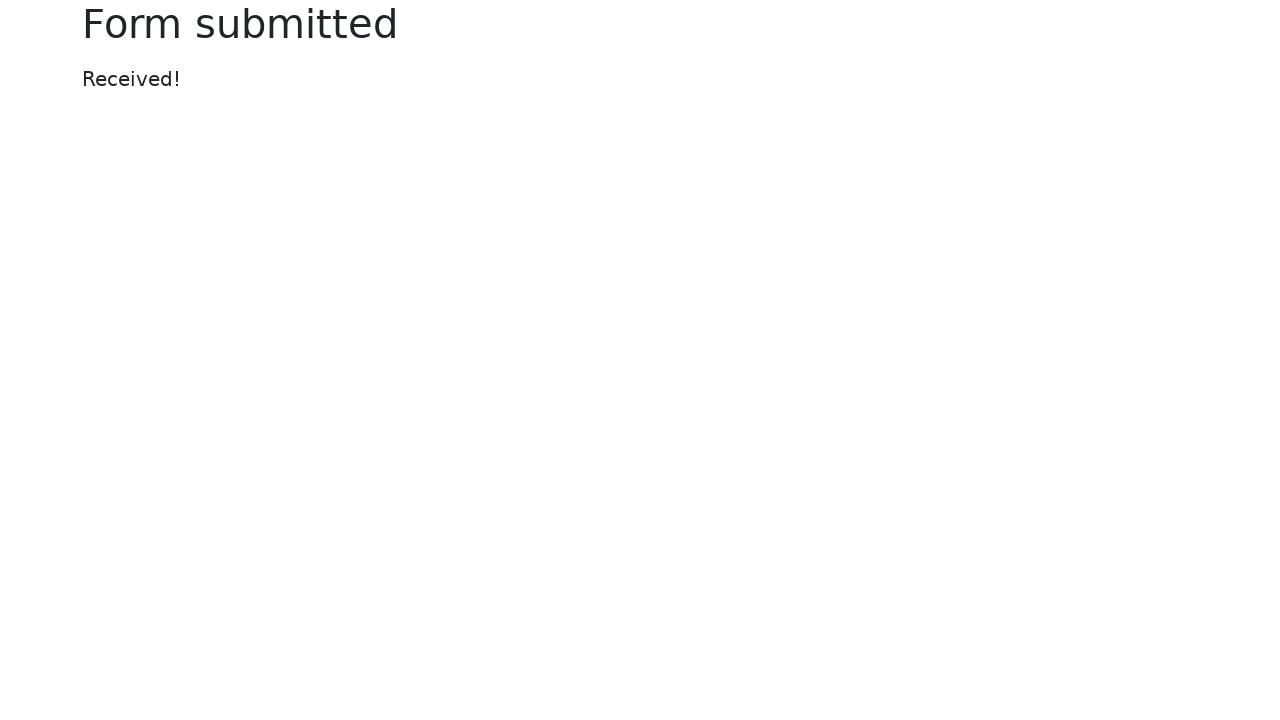

Verified success message displays 'Received!'
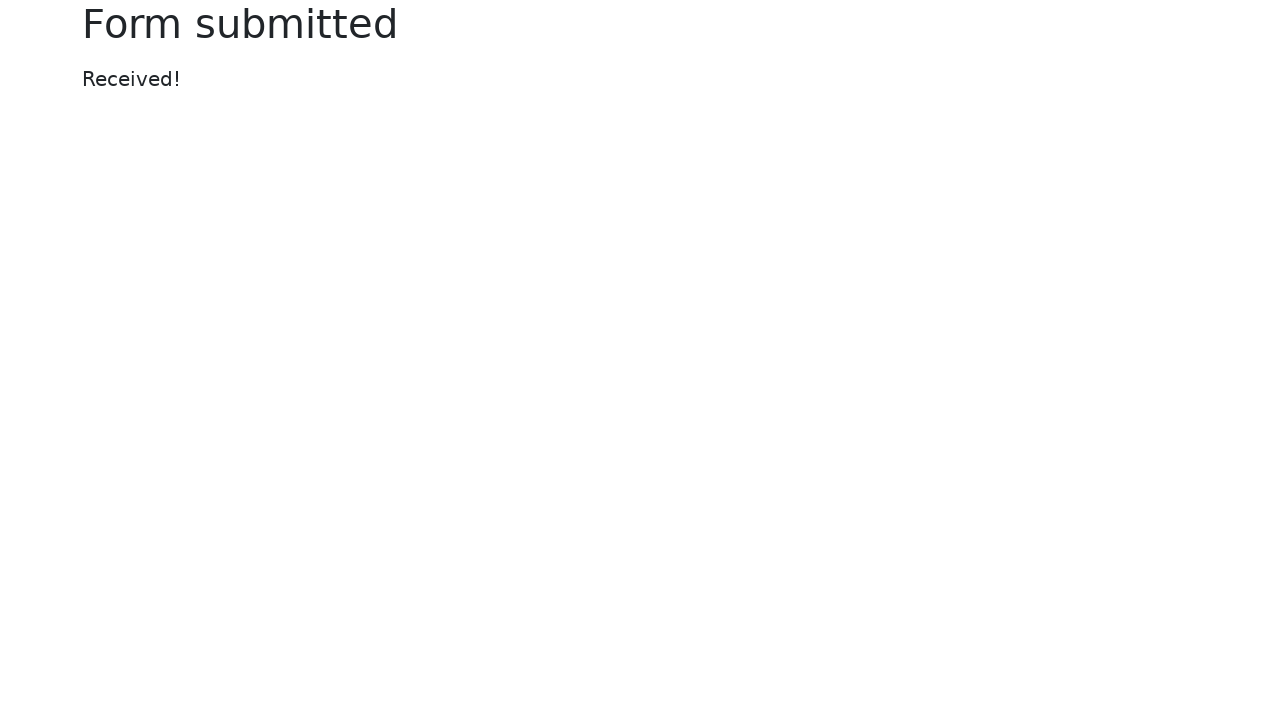

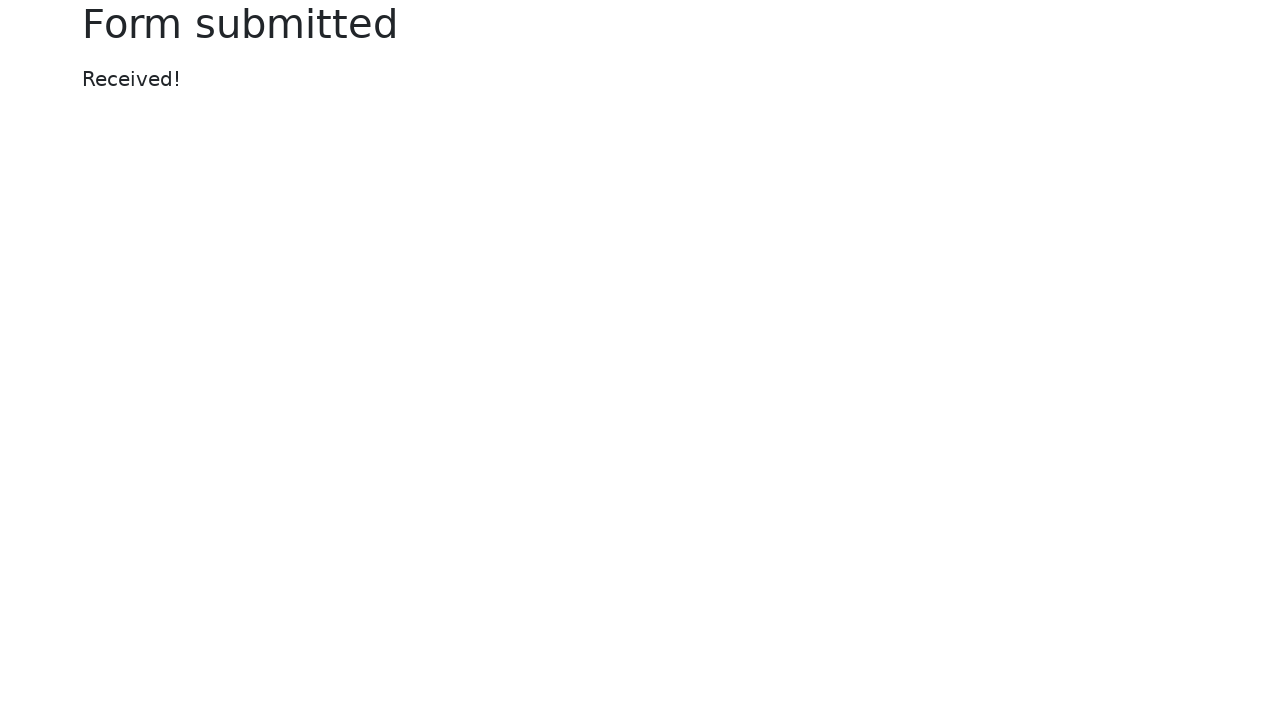